Navigates to OrangeHRM demo page and verifies the page title is correct

Starting URL: https://opensource-demo.orangehrmlive.com/

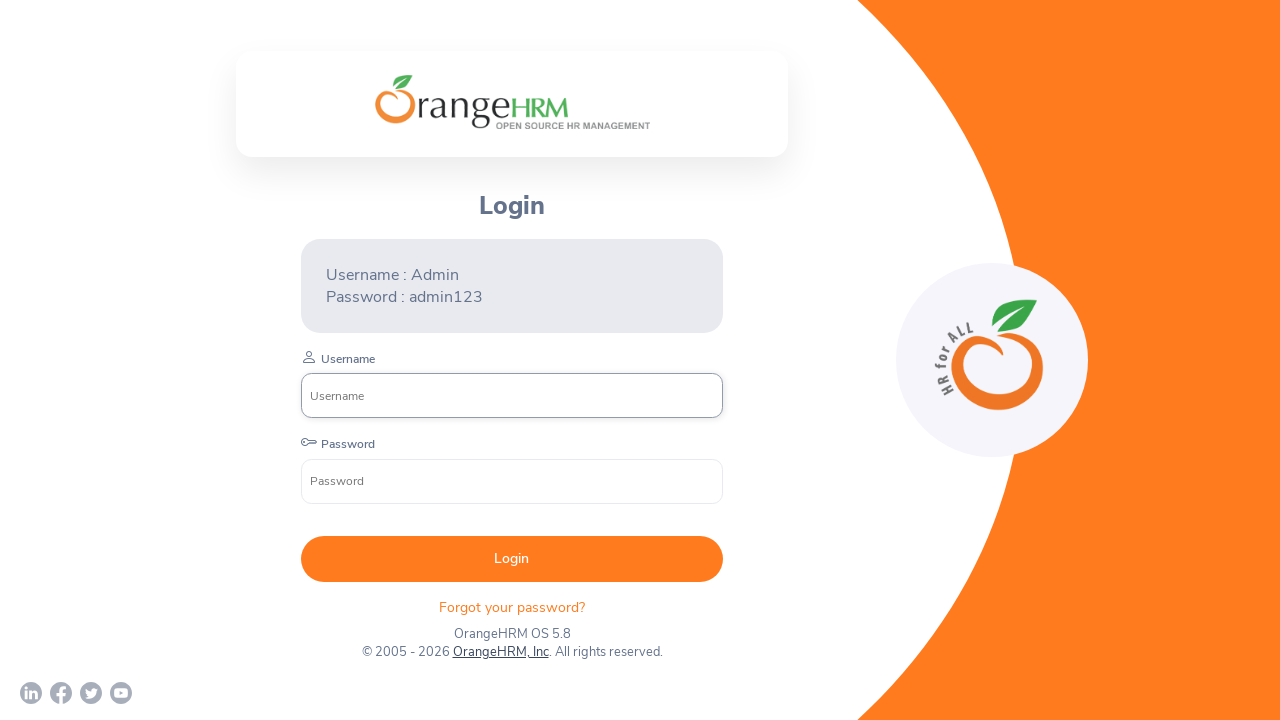

Navigated to OrangeHRM demo page
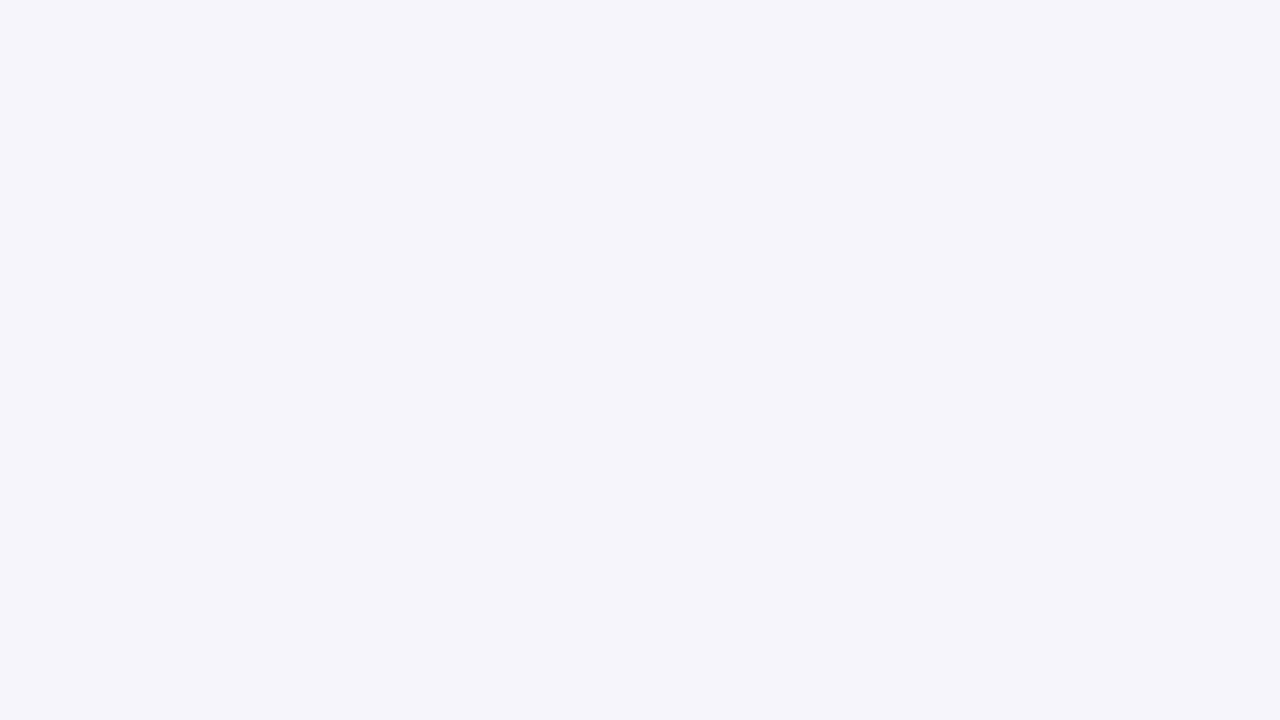

Retrieved page title: 'OrangeHRM'
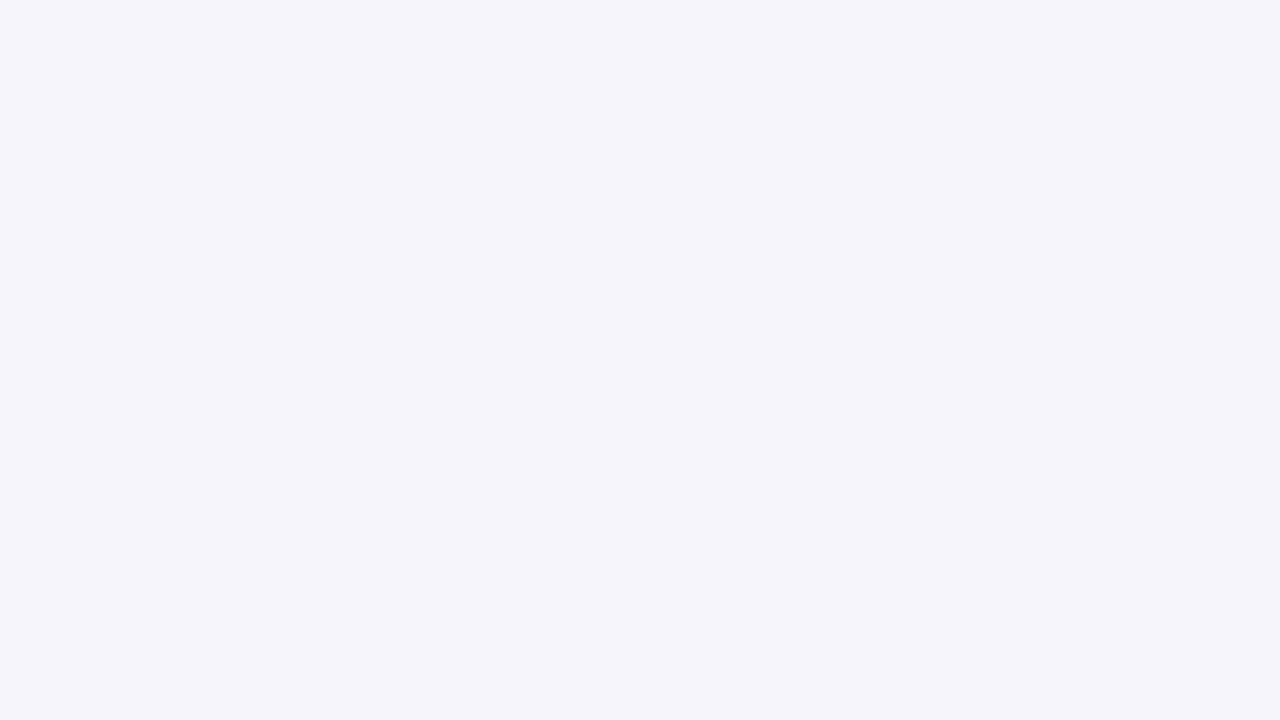

Verified page title matches expected value 'OrangeHRM'
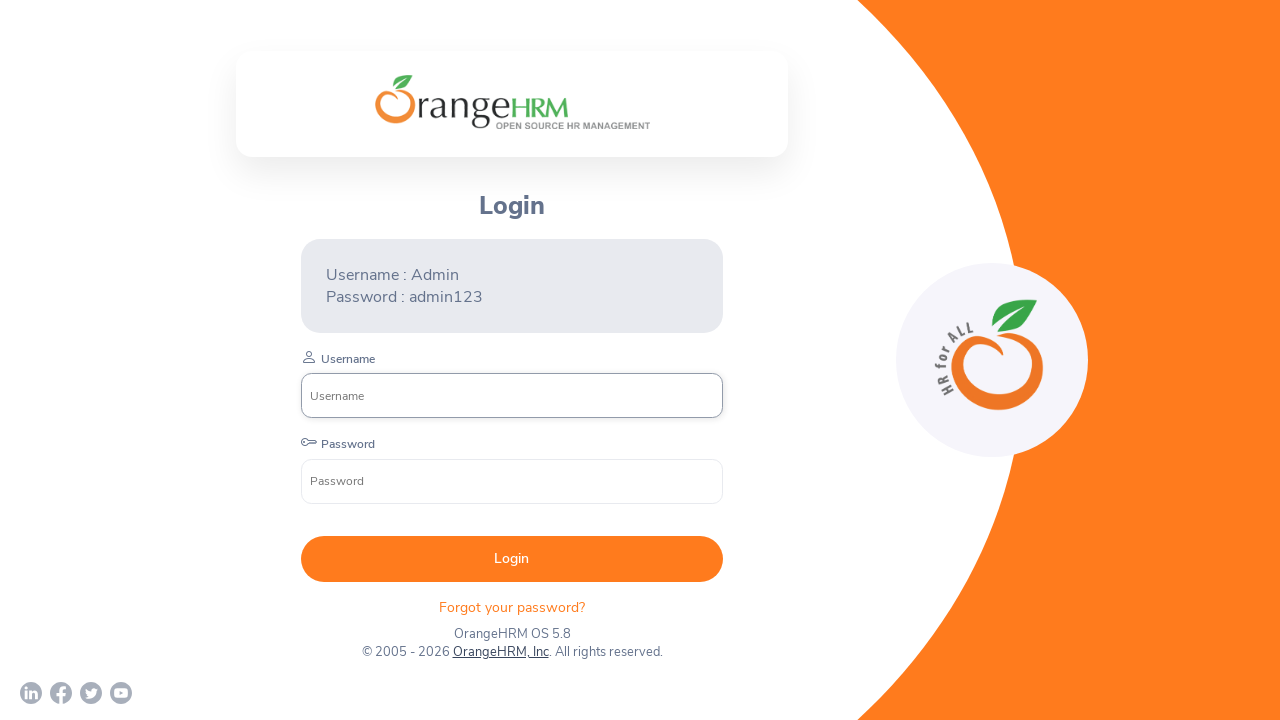

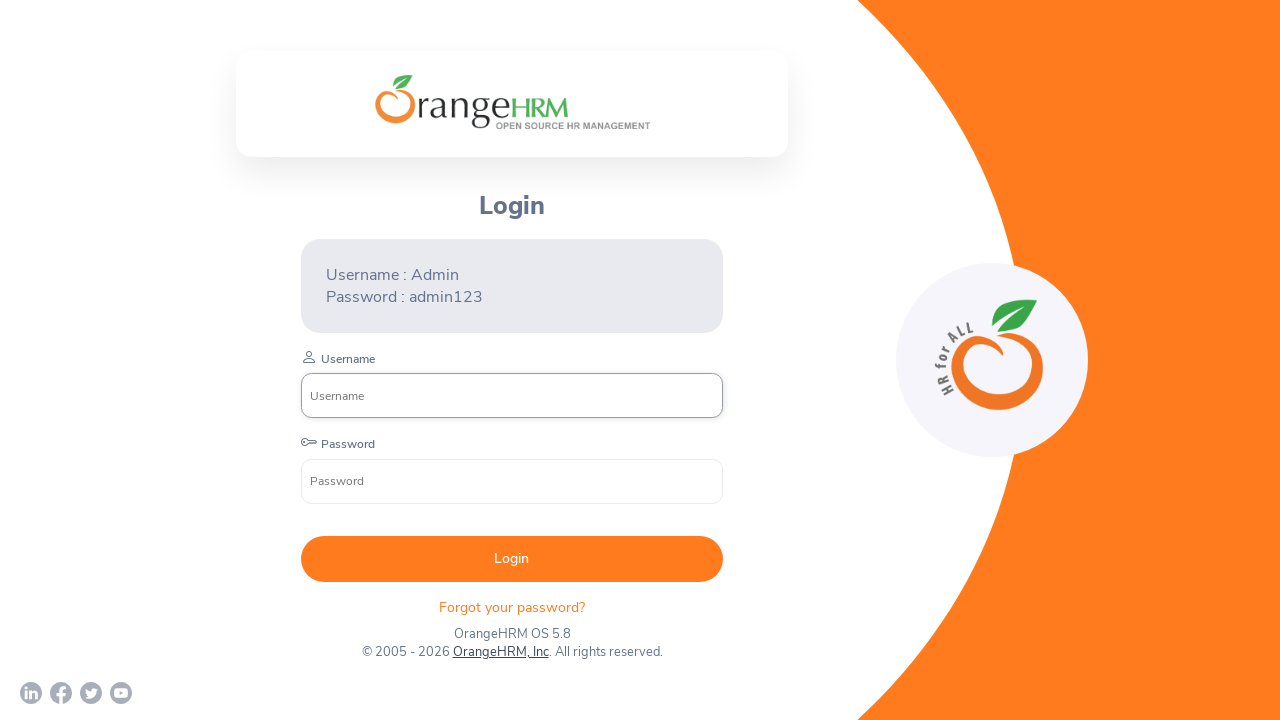